Tests dynamic content loading by navigating to the dynamic loading page, clicking start button, waiting for content to appear, then navigating to home and refreshing the page.

Starting URL: http://the-internet.herokuapp.com

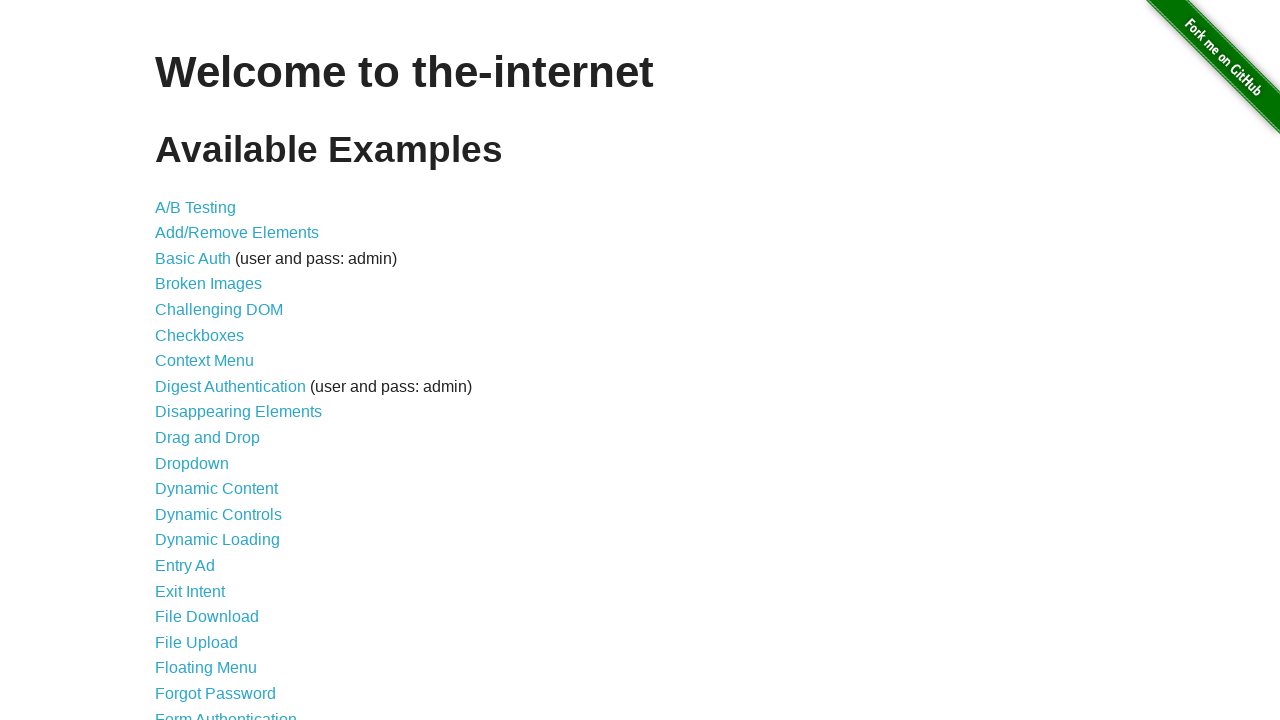

Clicked on Dynamic Loading link at (218, 540) on a[href*='dynamic_loading']
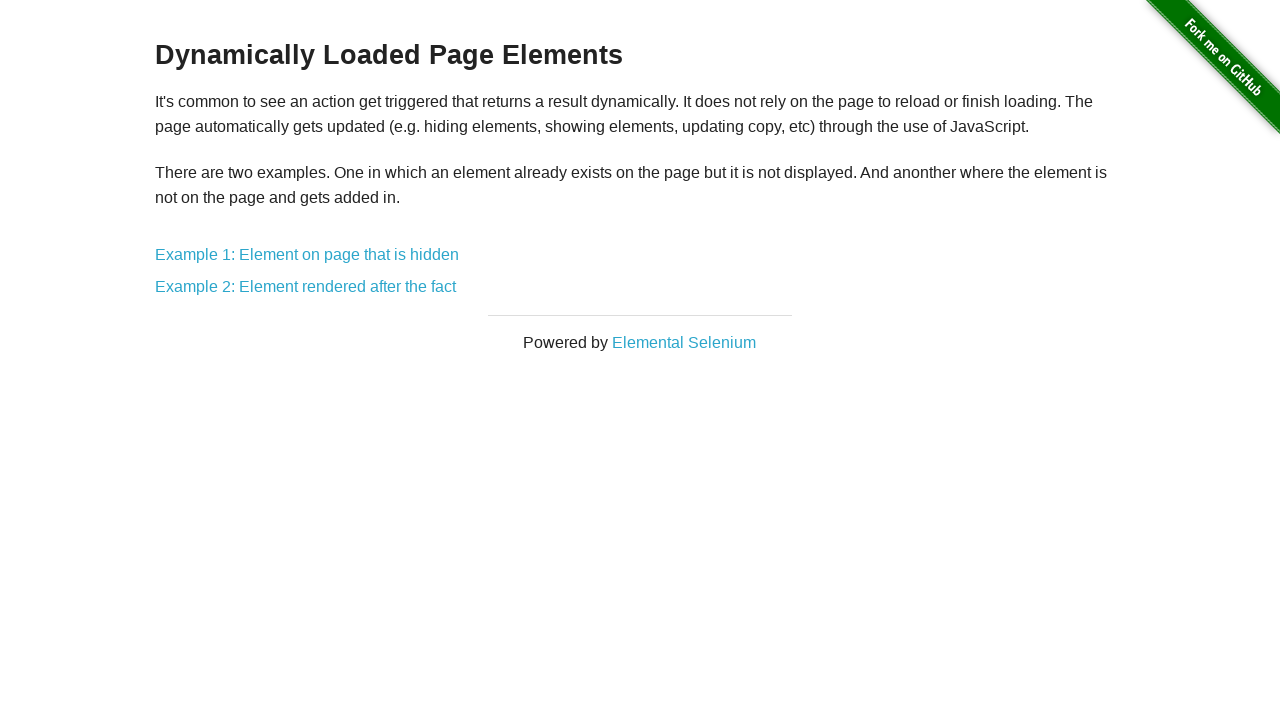

Clicked on the first dynamic loading example link at (307, 255) on #content a
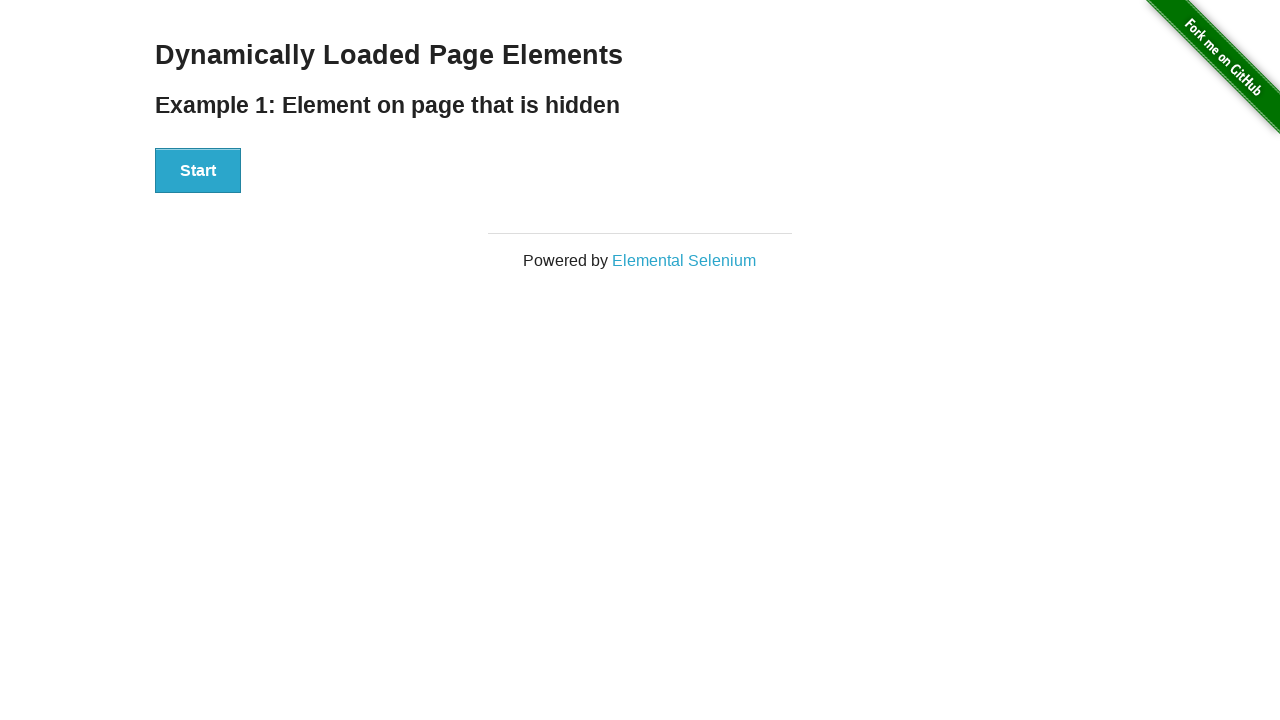

Clicked the Start button to trigger dynamic content loading at (198, 171) on button
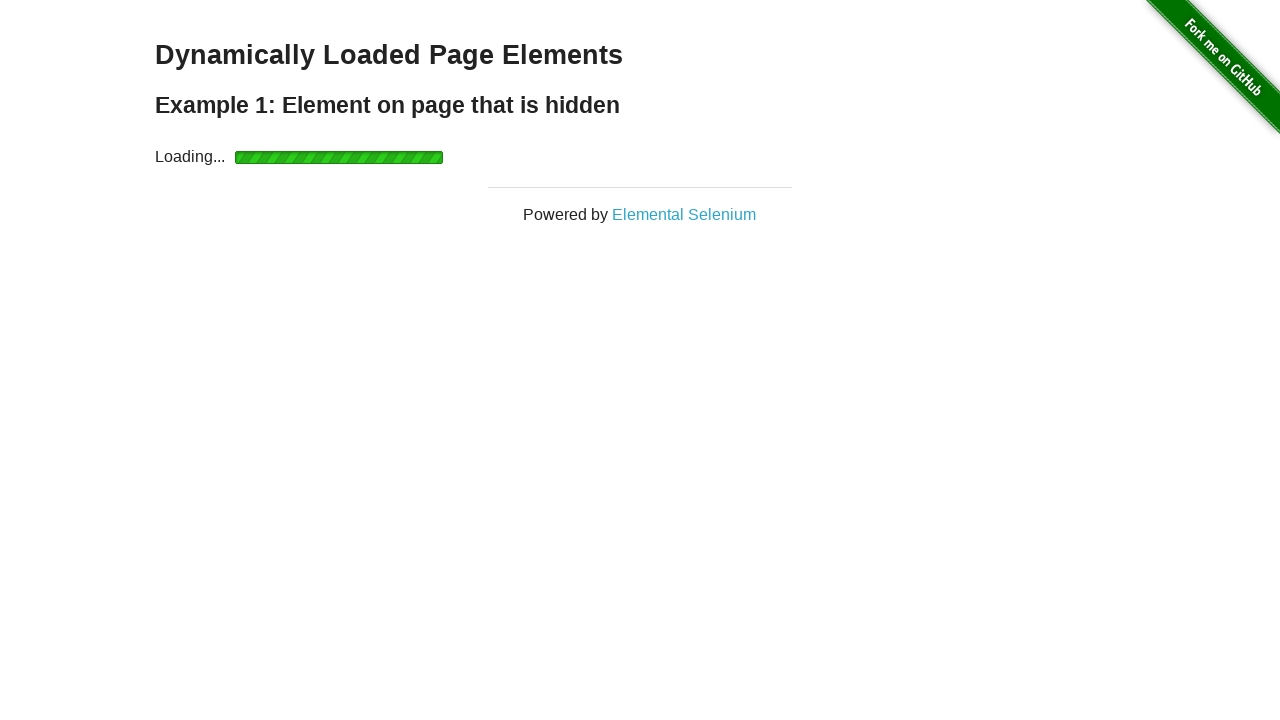

Dynamic content finished loading - finish element appeared
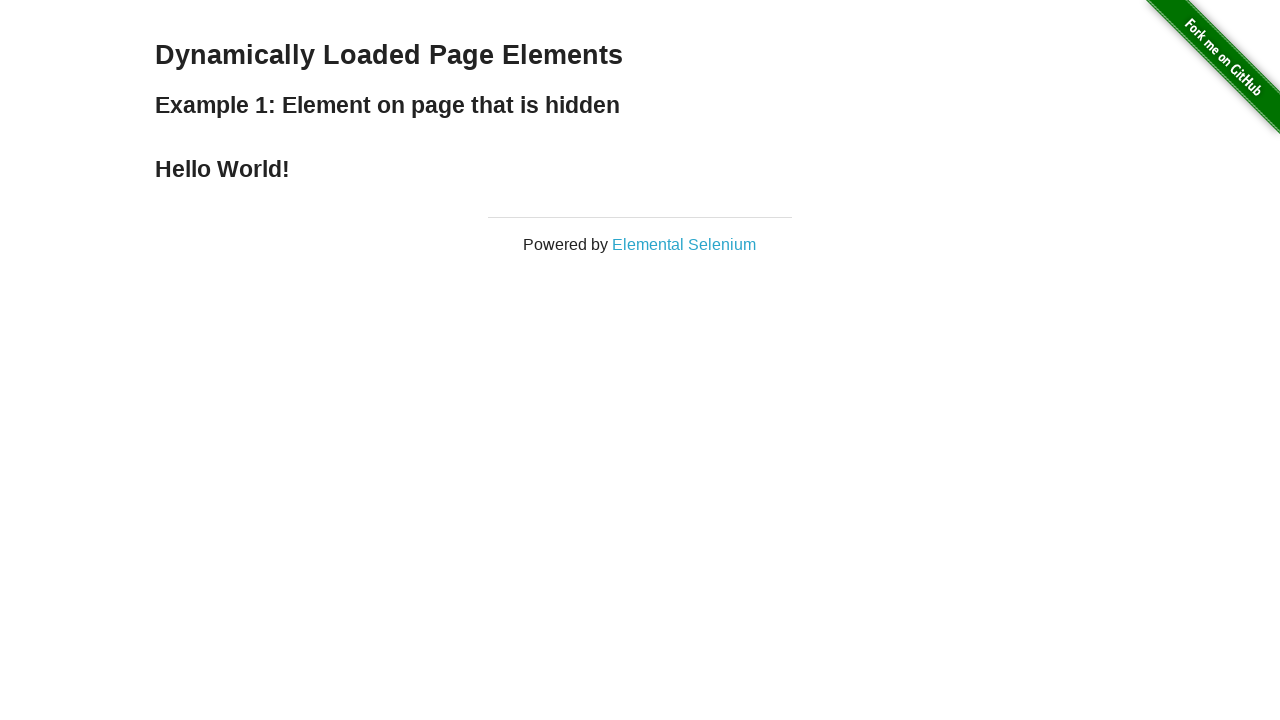

Navigated to home page (http://the-internet.herokuapp.com)
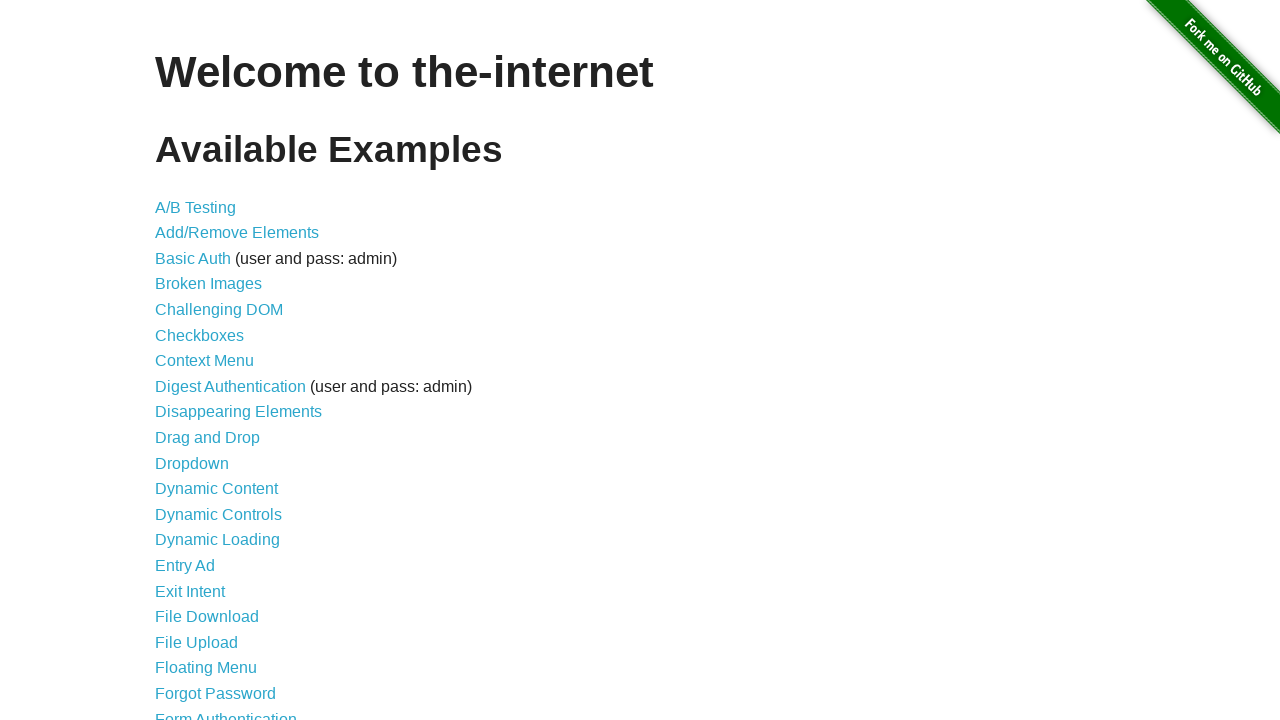

Refreshed the home page
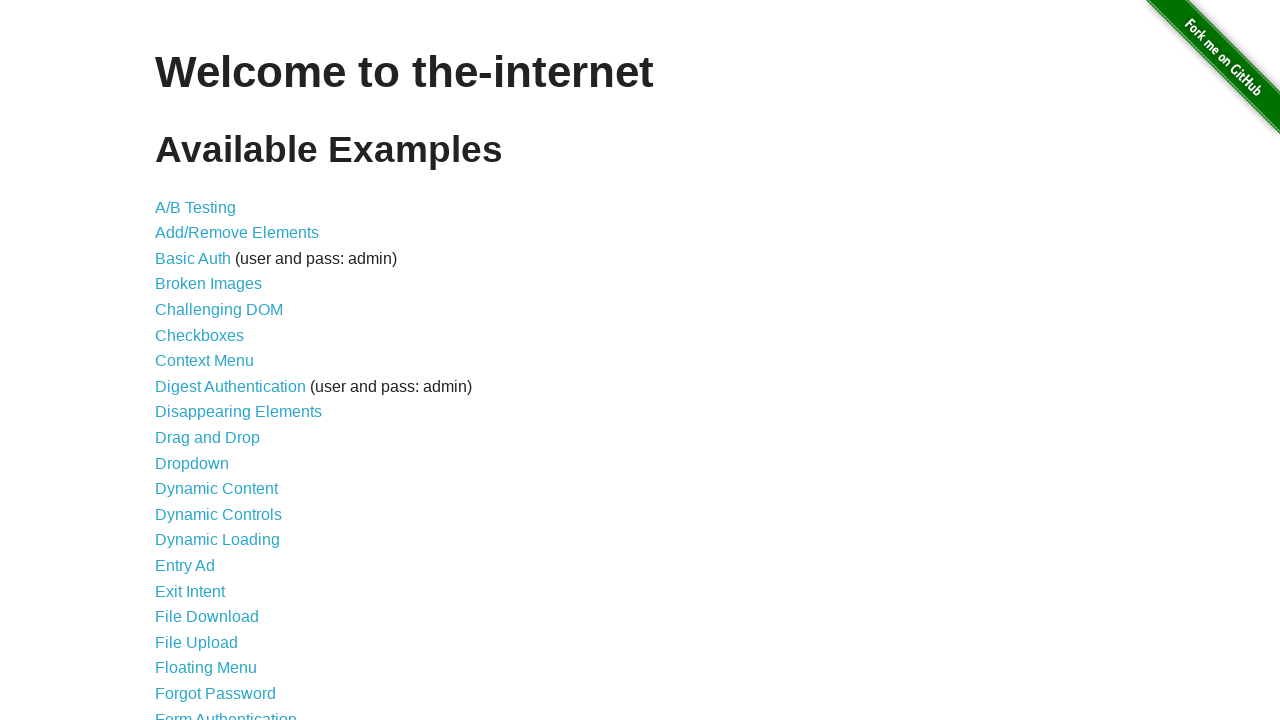

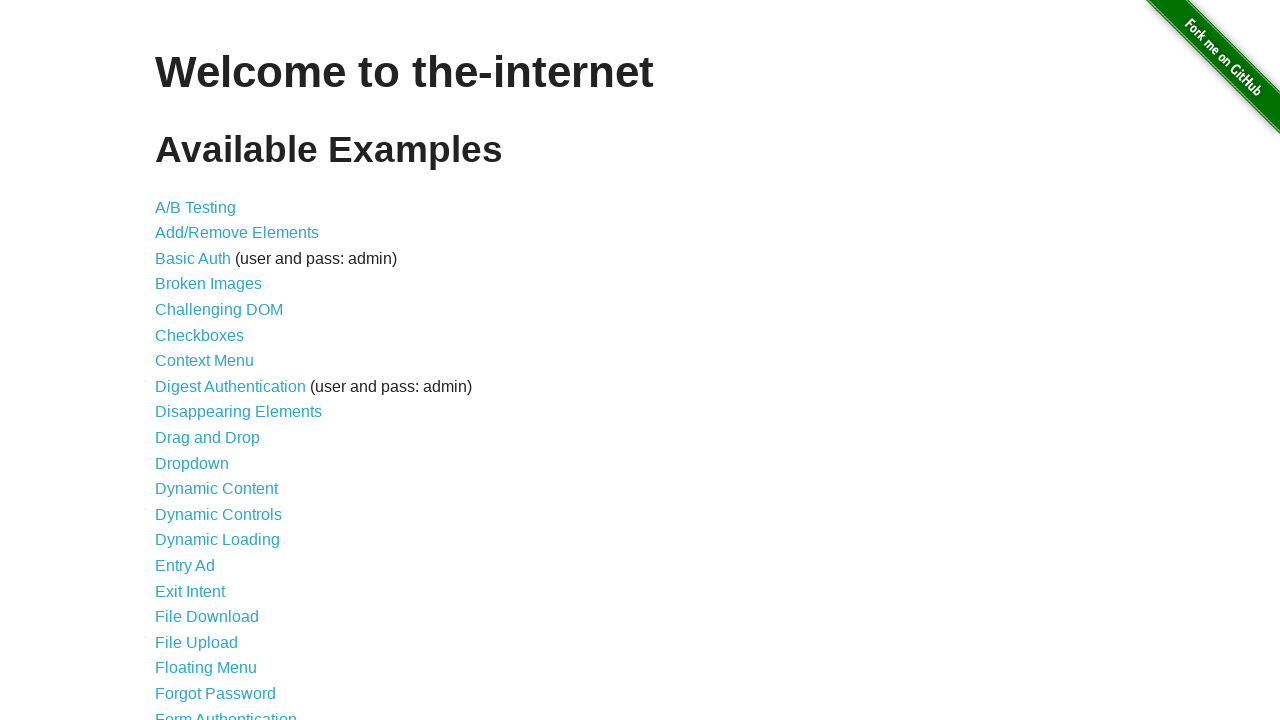